Tests that specific text content (business name, contact info, address) appears on each page of the website by checking the body text.

Starting URL: https://ntig-uppsala.github.io/Frisor-Saxe/index.html

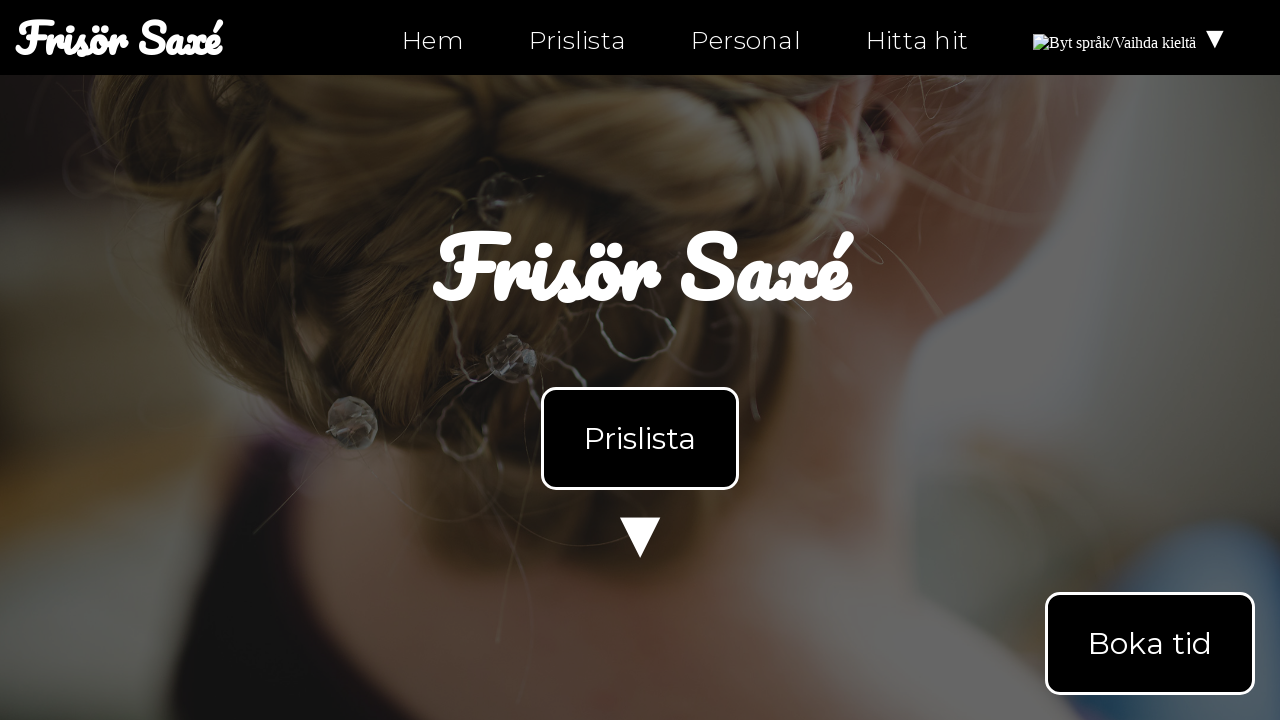

Waited for body element to load on index page
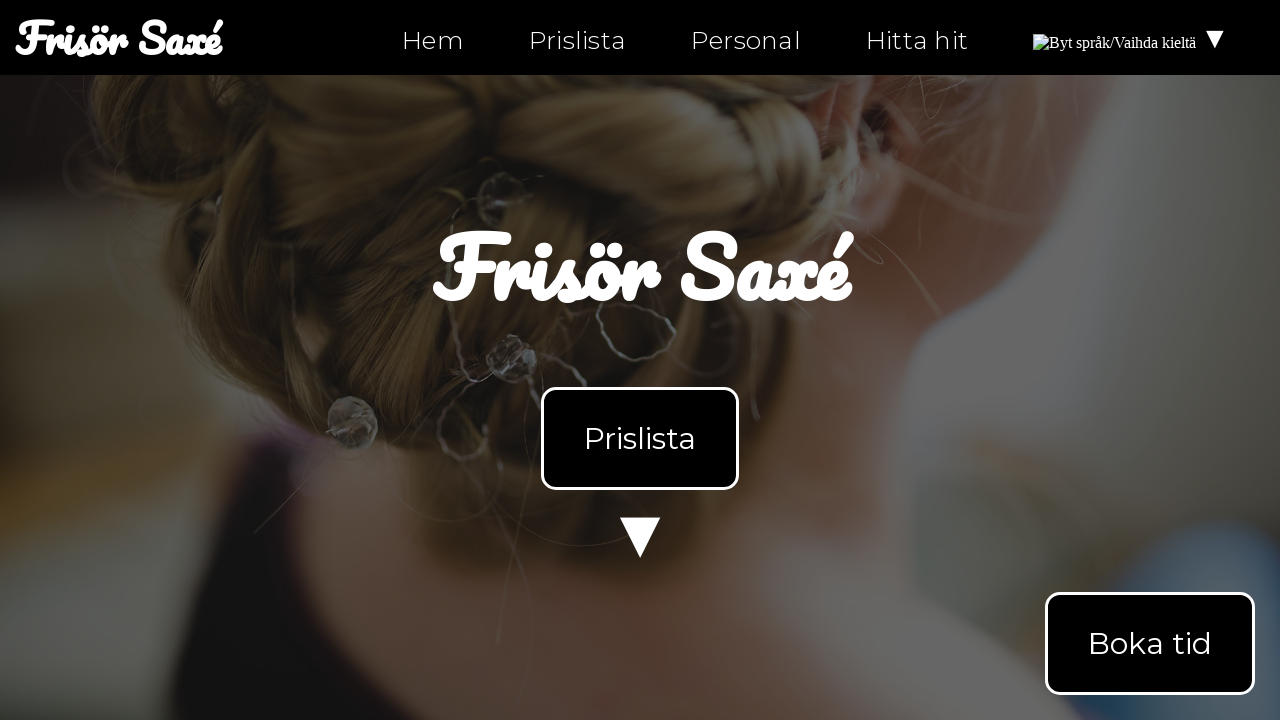

Retrieved body text content from index page
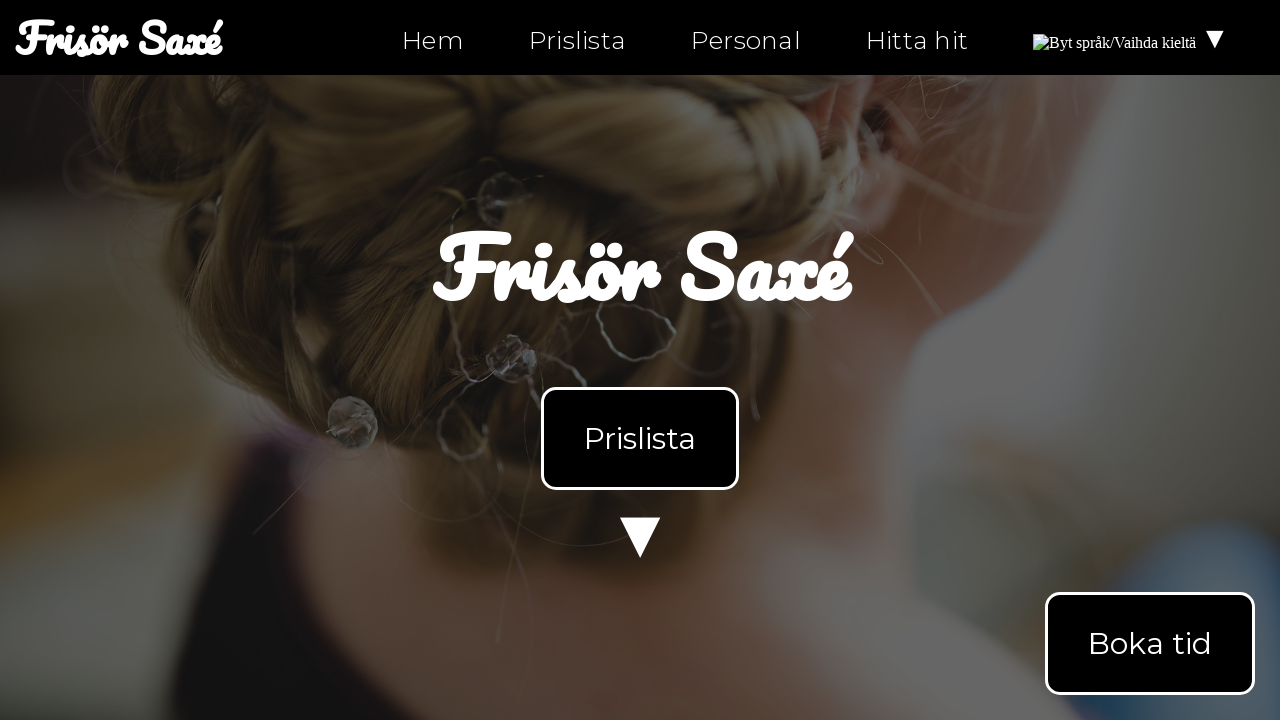

Navigated to personal.html
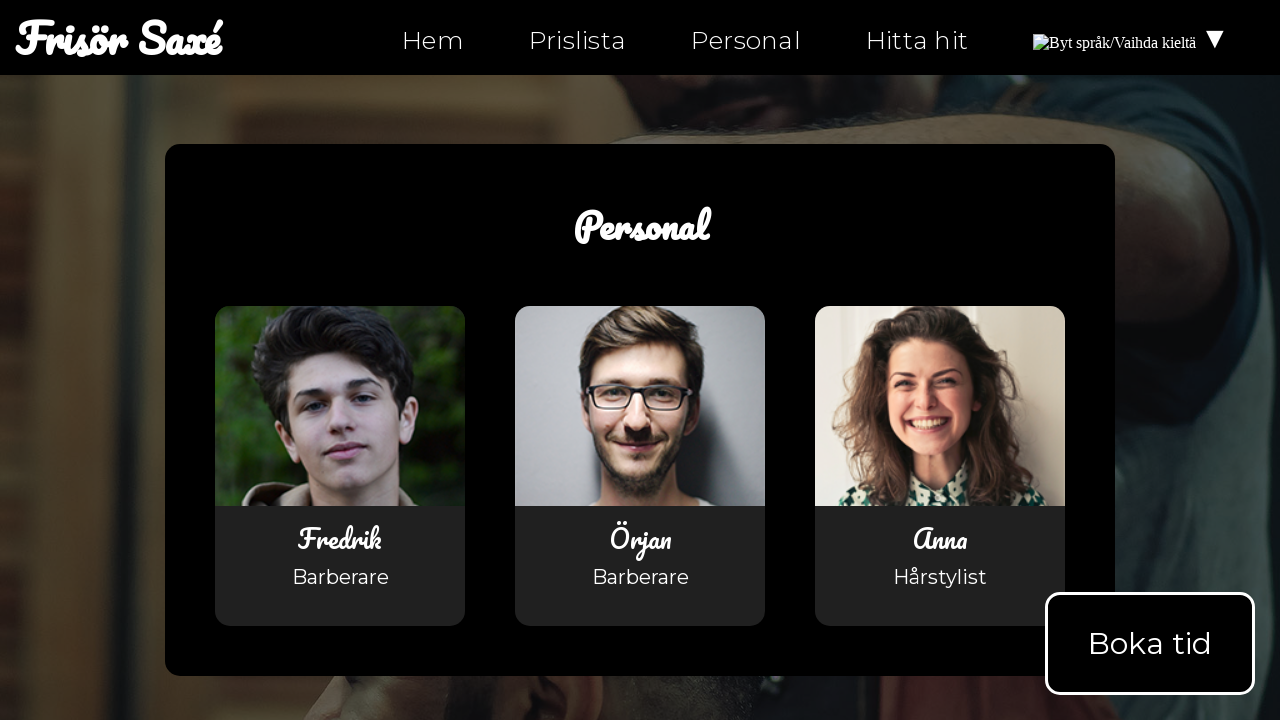

Waited for body element to load on personal.html
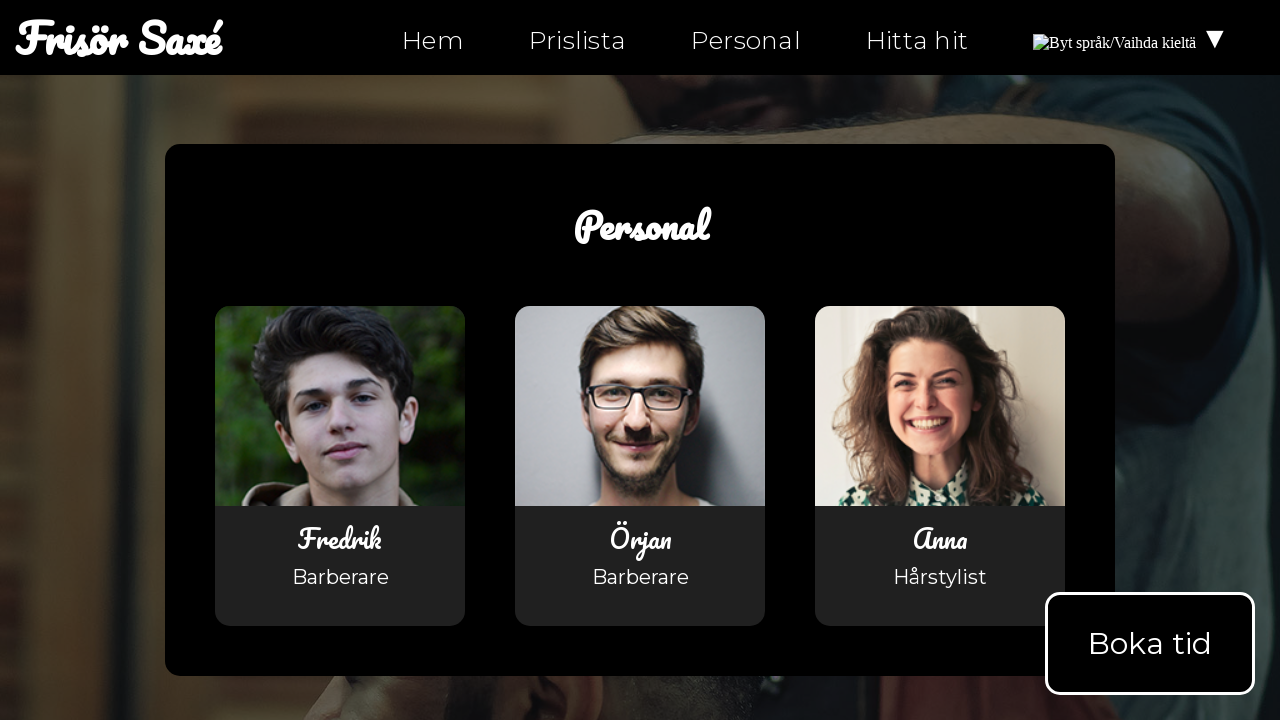

Navigated to hitta-hit.html
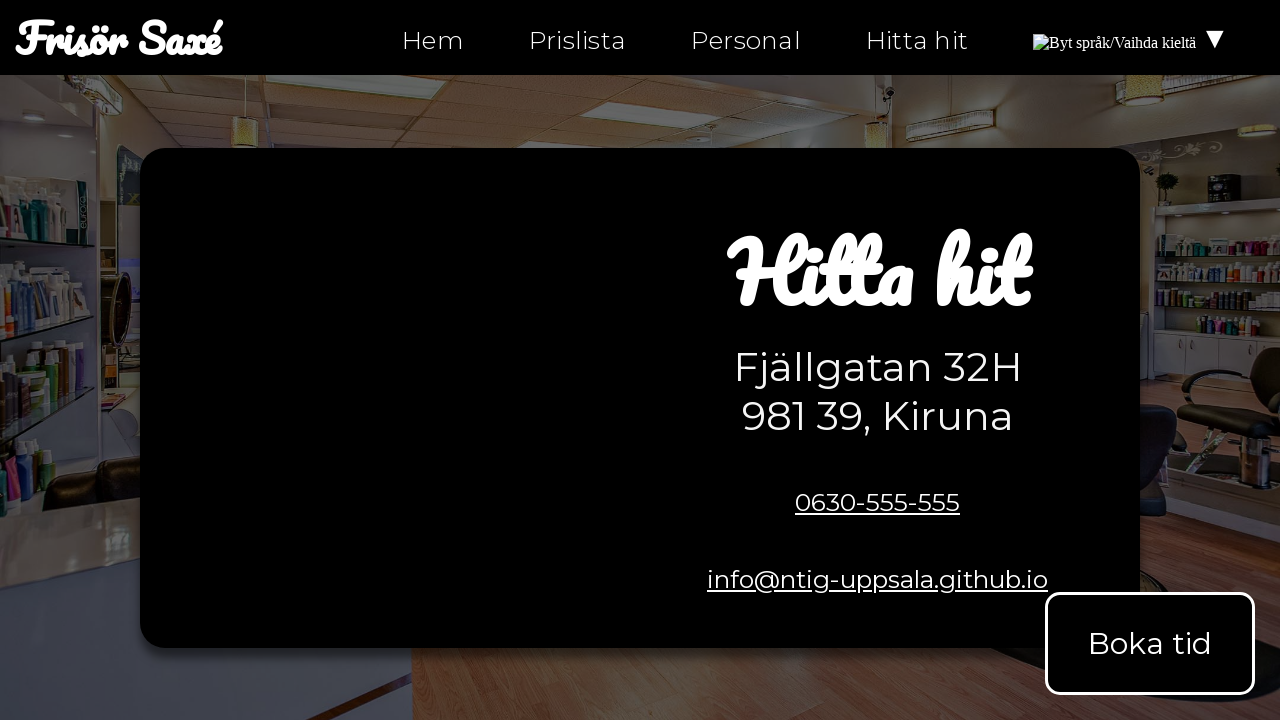

Waited for body element to load on hitta-hit.html
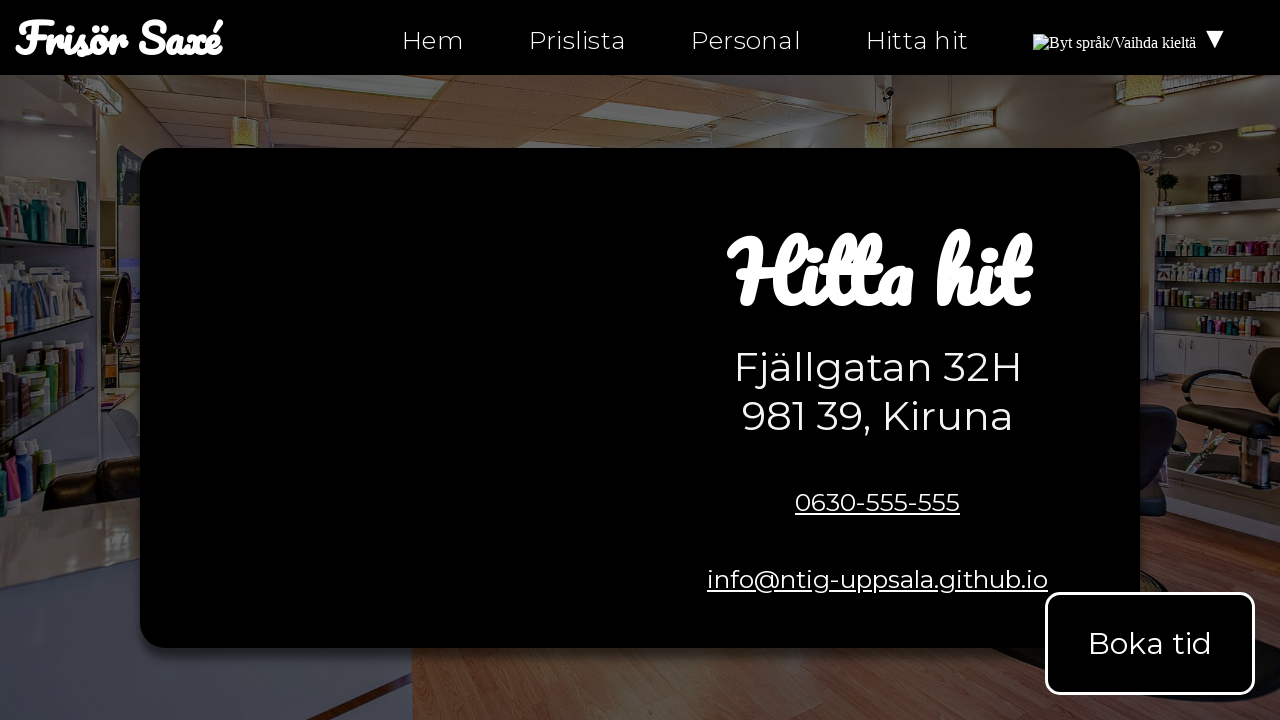

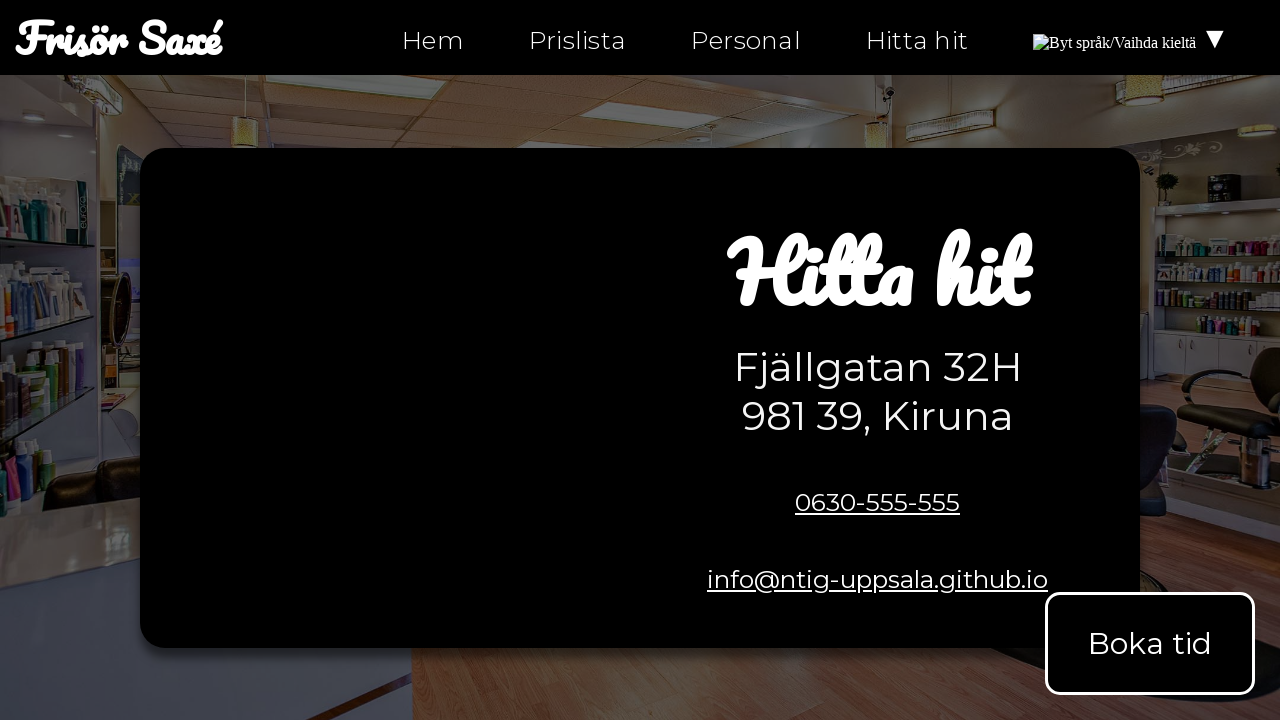